Tests checkbox functionality by clicking on the Checkboxes link and unchecking a checked checkbox

Starting URL: https://practice.cydeo.com/

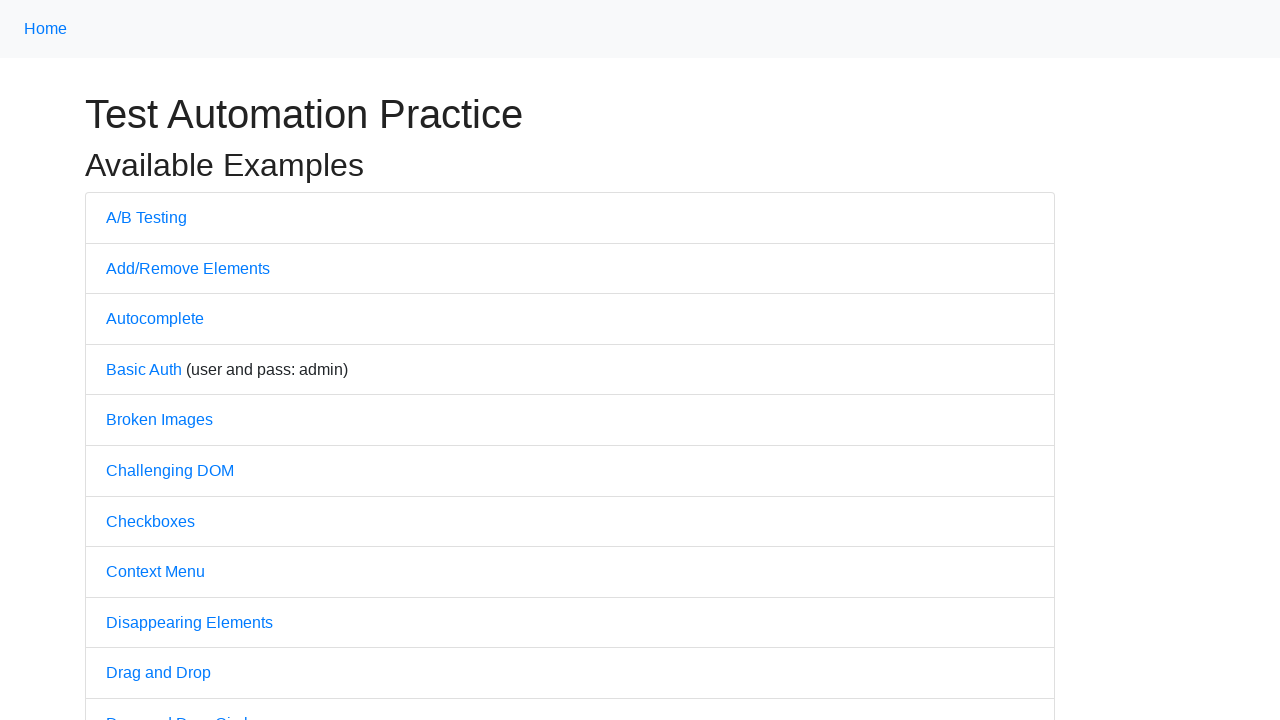

Clicked on Checkboxes link at (150, 521) on text='Checkboxes'
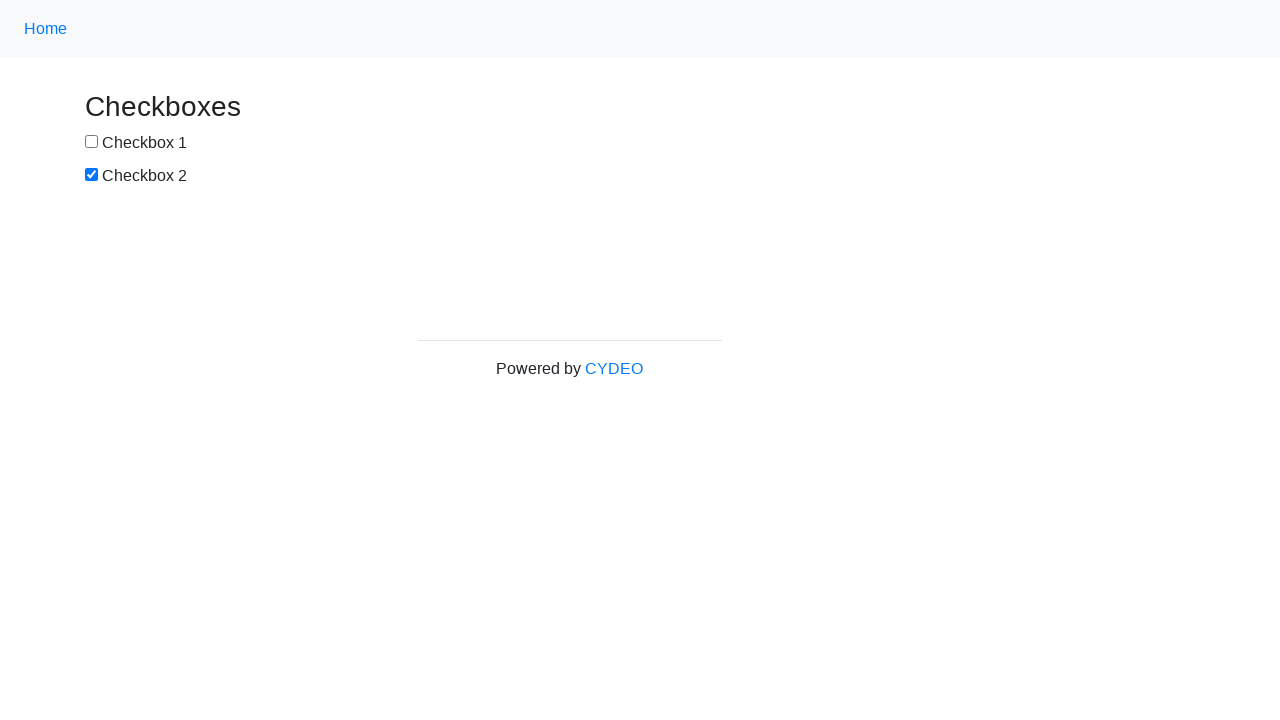

Unchecked the second checkbox (box2) at (92, 175) on #box2
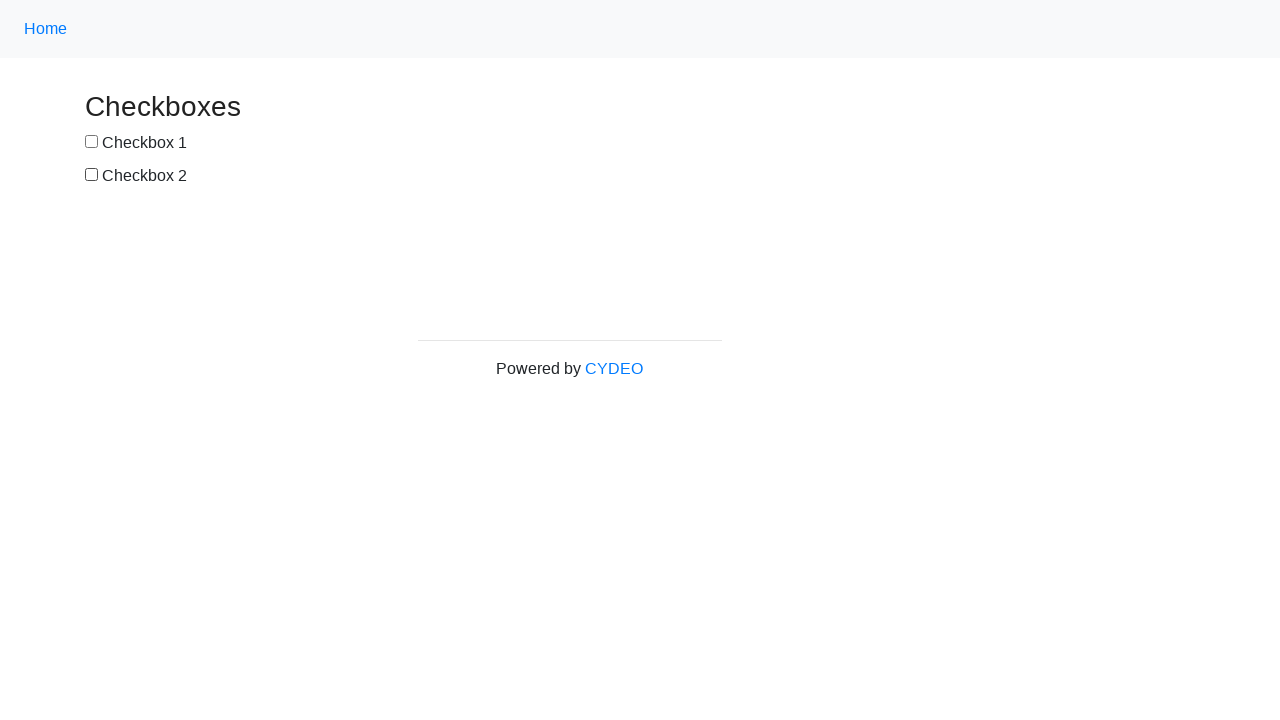

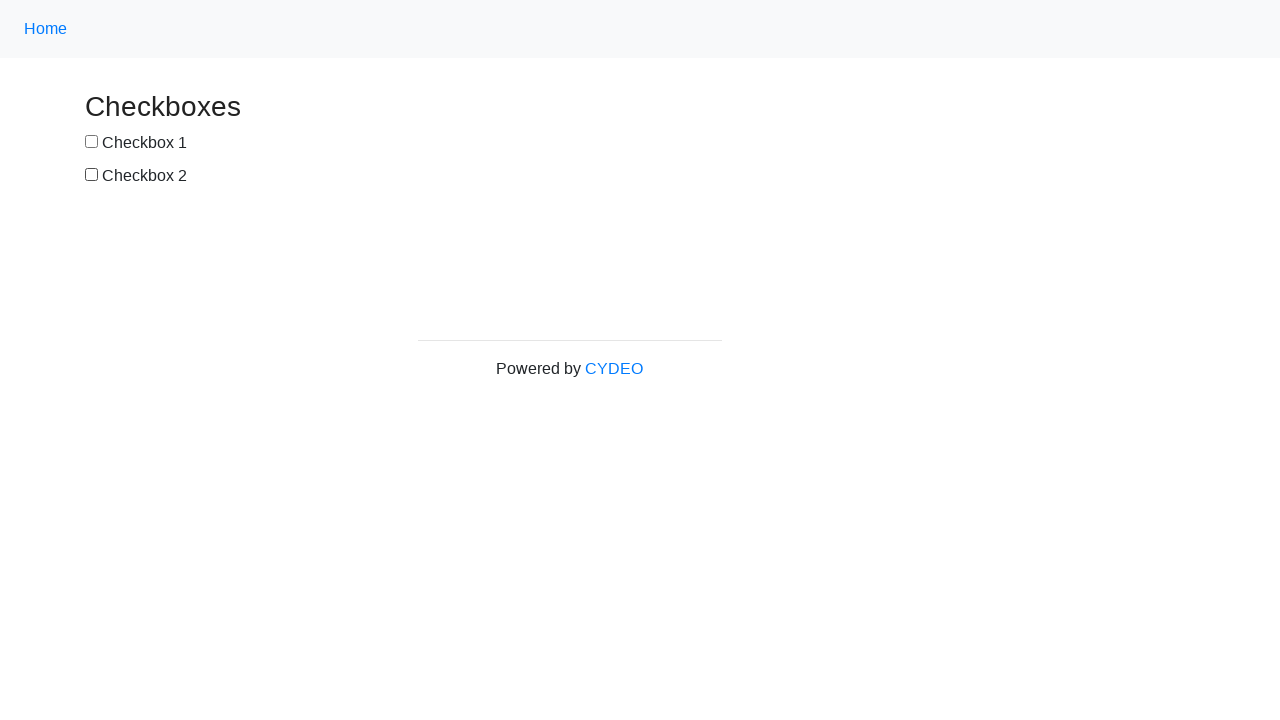